Solves a math problem on a webpage by calculating a formula based on a displayed value, then fills the answer and completes checkbox selections before submitting

Starting URL: http://suninjuly.github.io/math.html

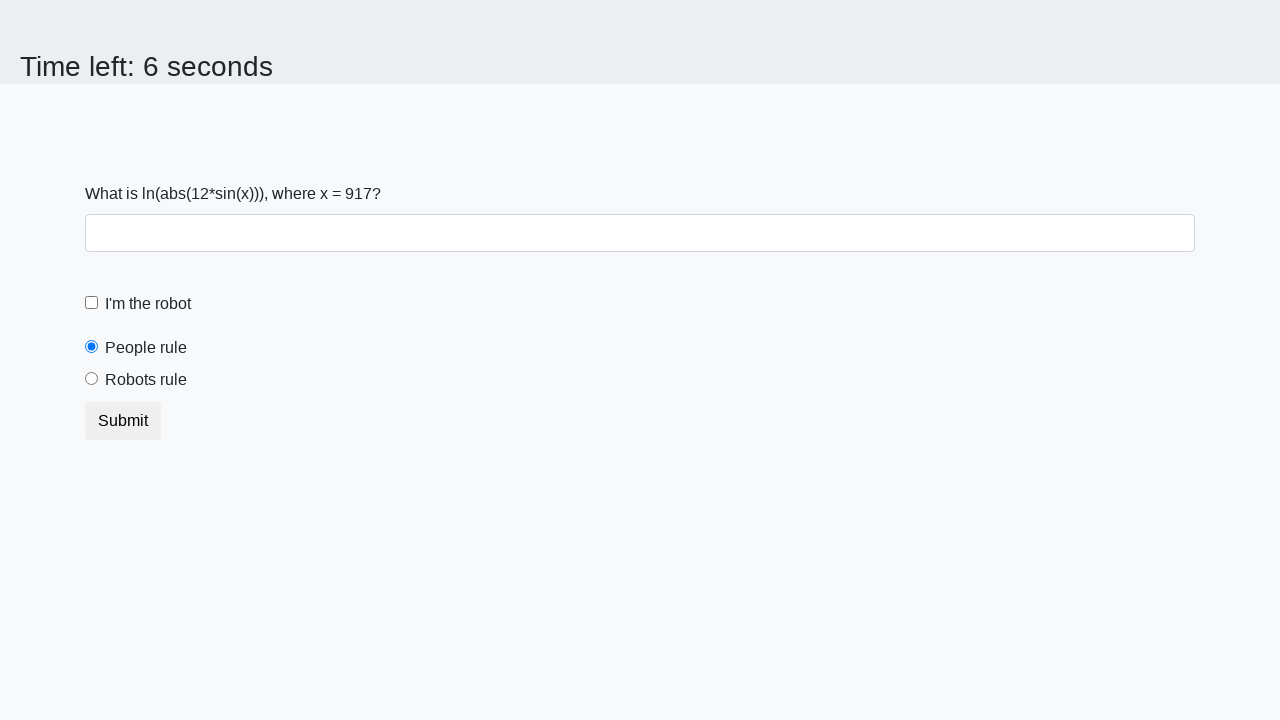

Located the input value span element
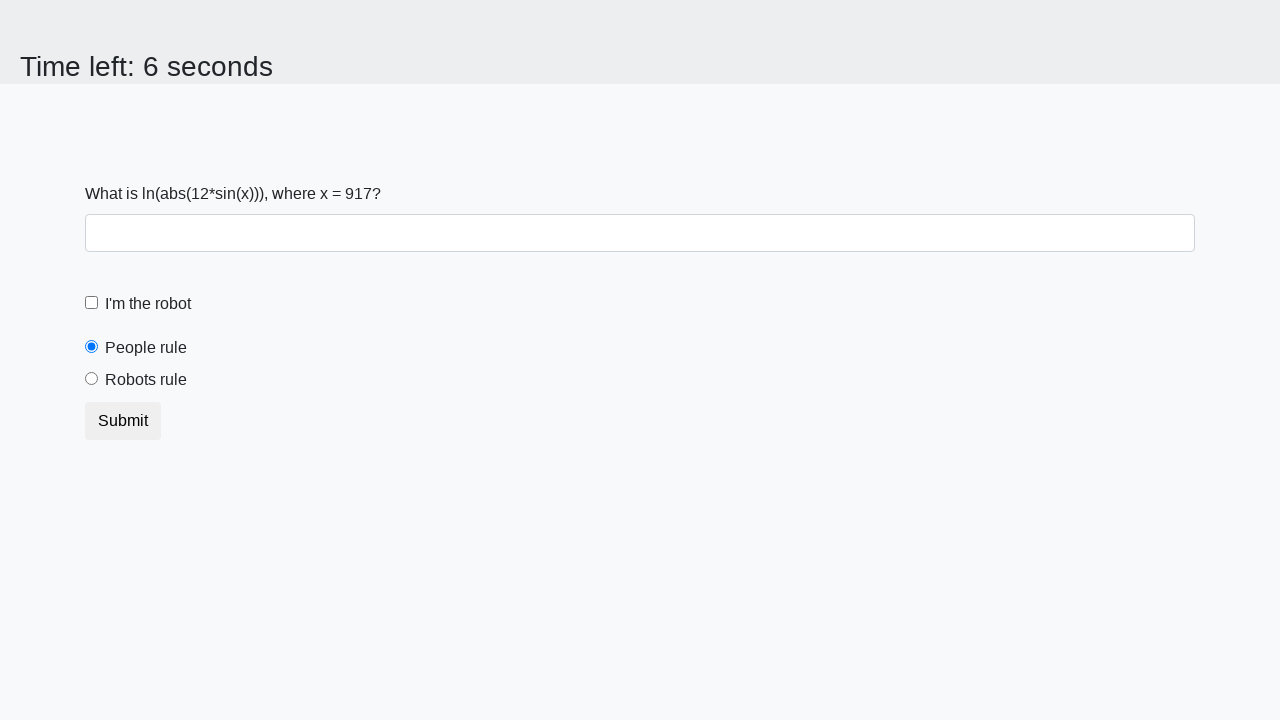

Extracted input value from page: 917
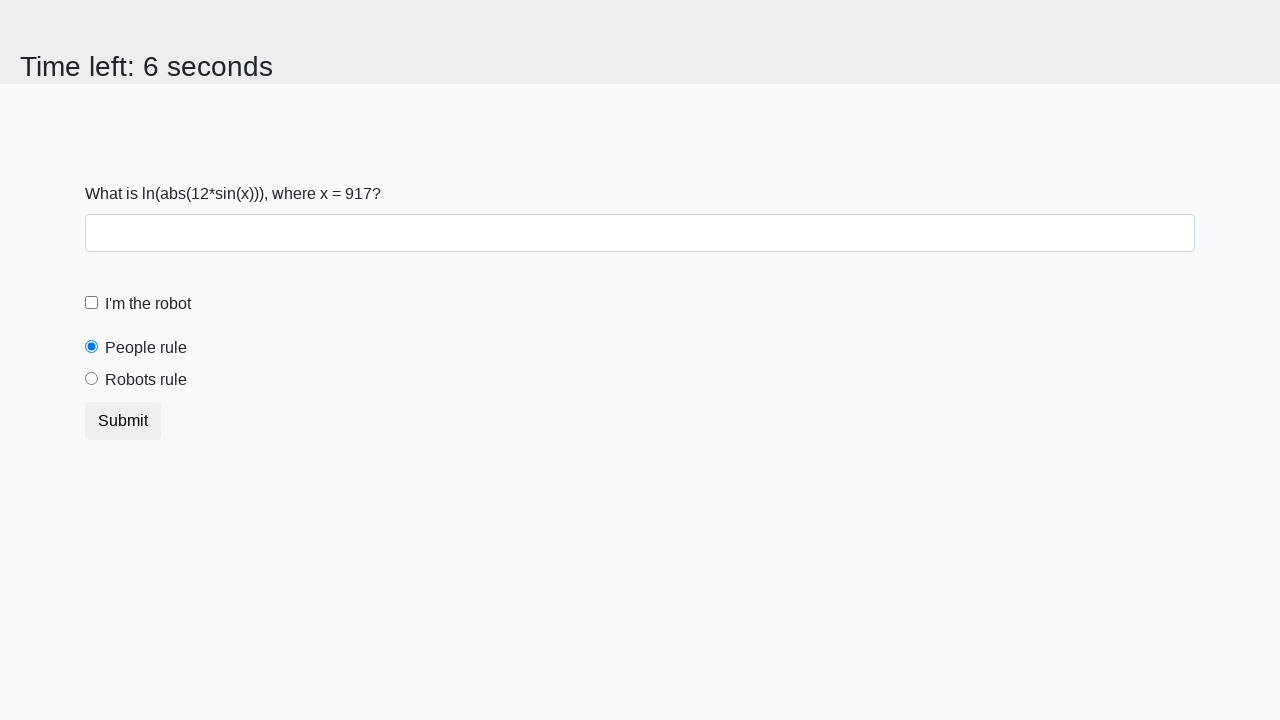

Calculated math formula result: 1.400931591435073
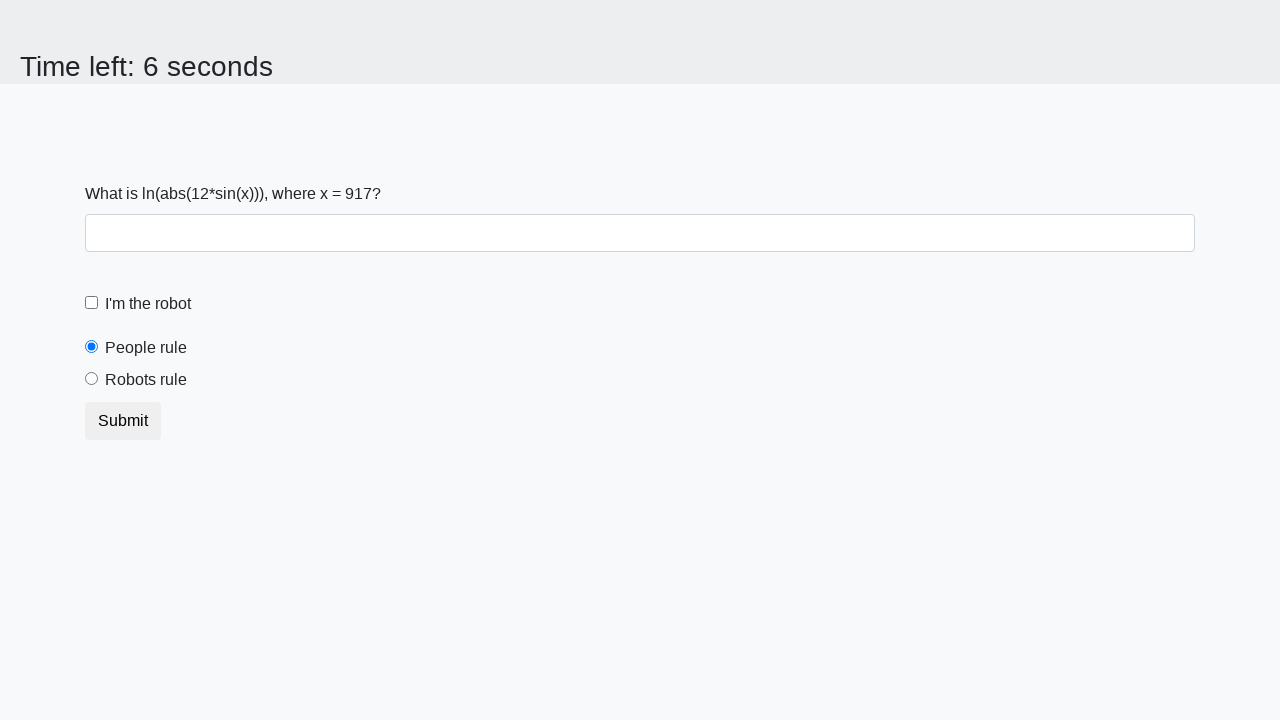

Filled answer field with calculated value: 1.400931591435073 on input#answer
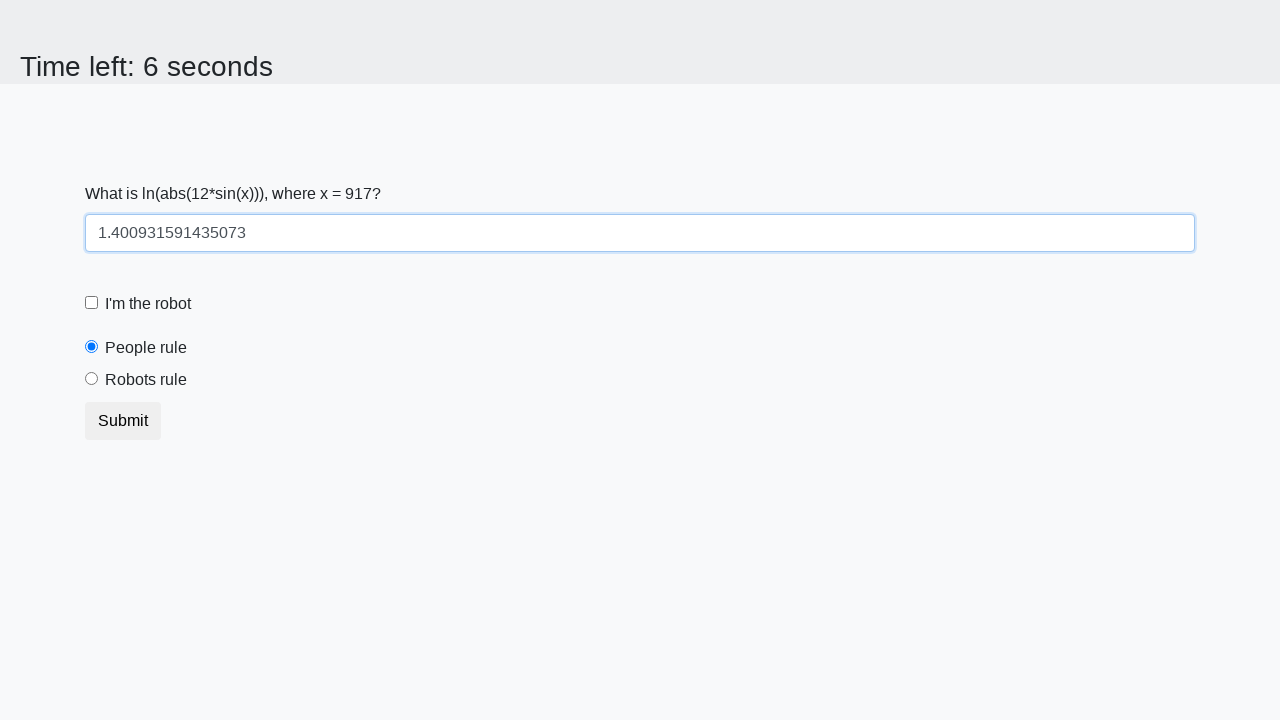

Clicked the robot checkbox at (92, 303) on input#robotCheckbox
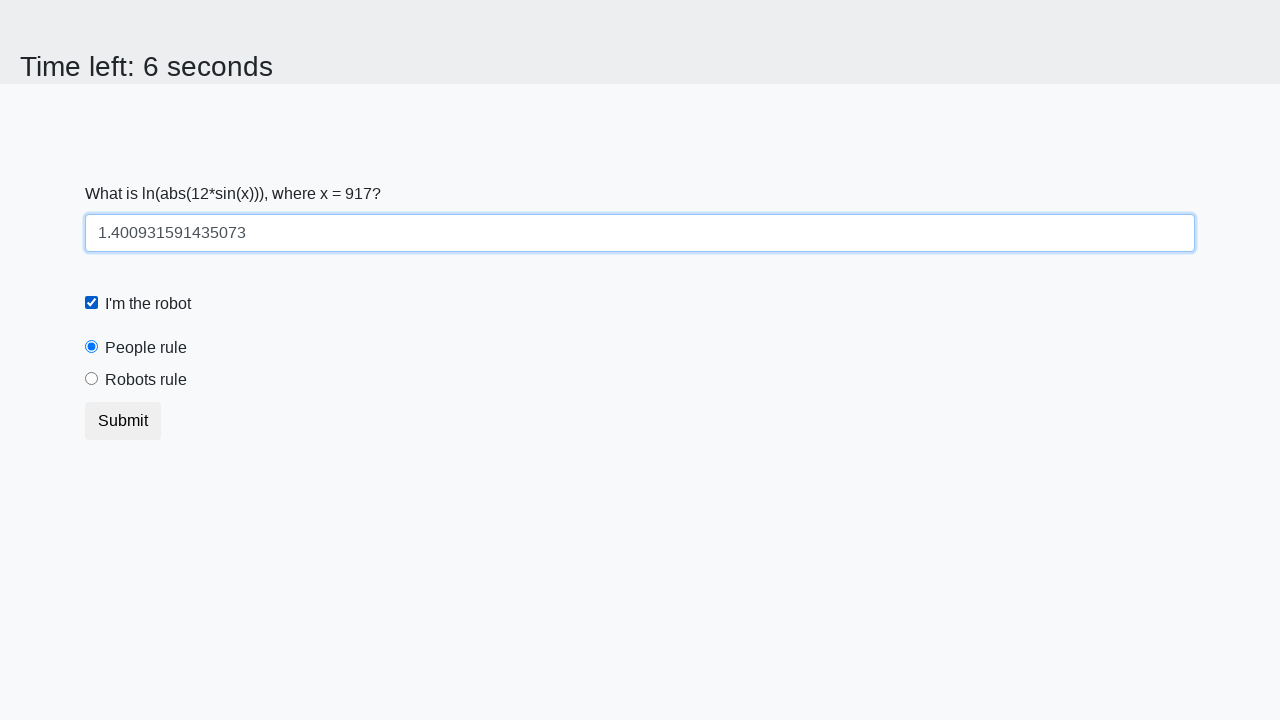

Clicked the robots rule radio button at (92, 379) on input#robotsRule
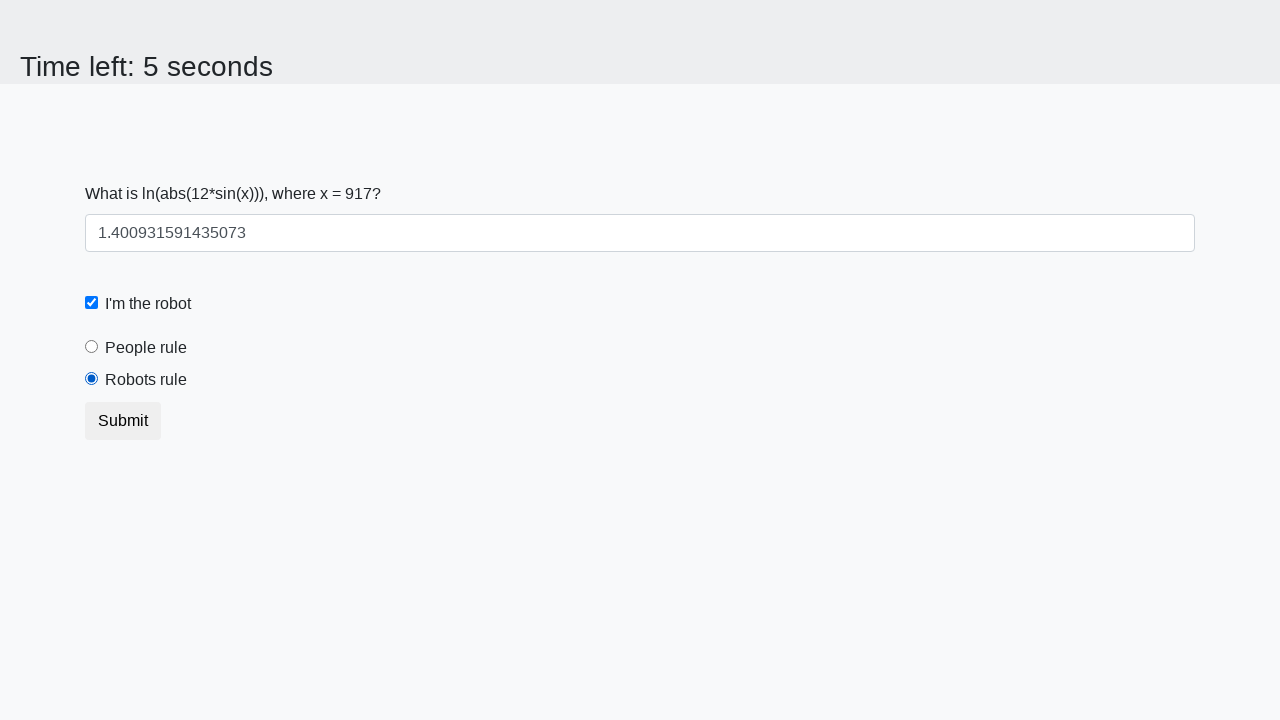

Clicked submit button to submit the form at (123, 421) on button.btn
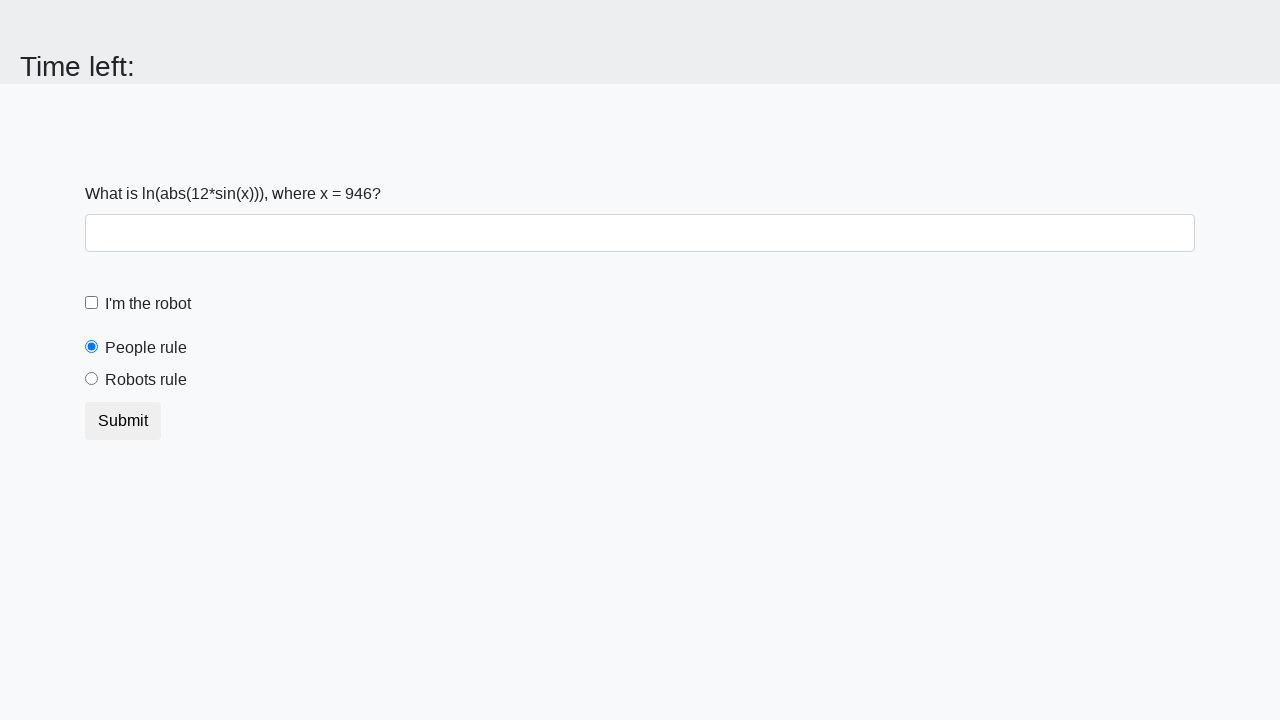

Waited 1 second for form submission to process
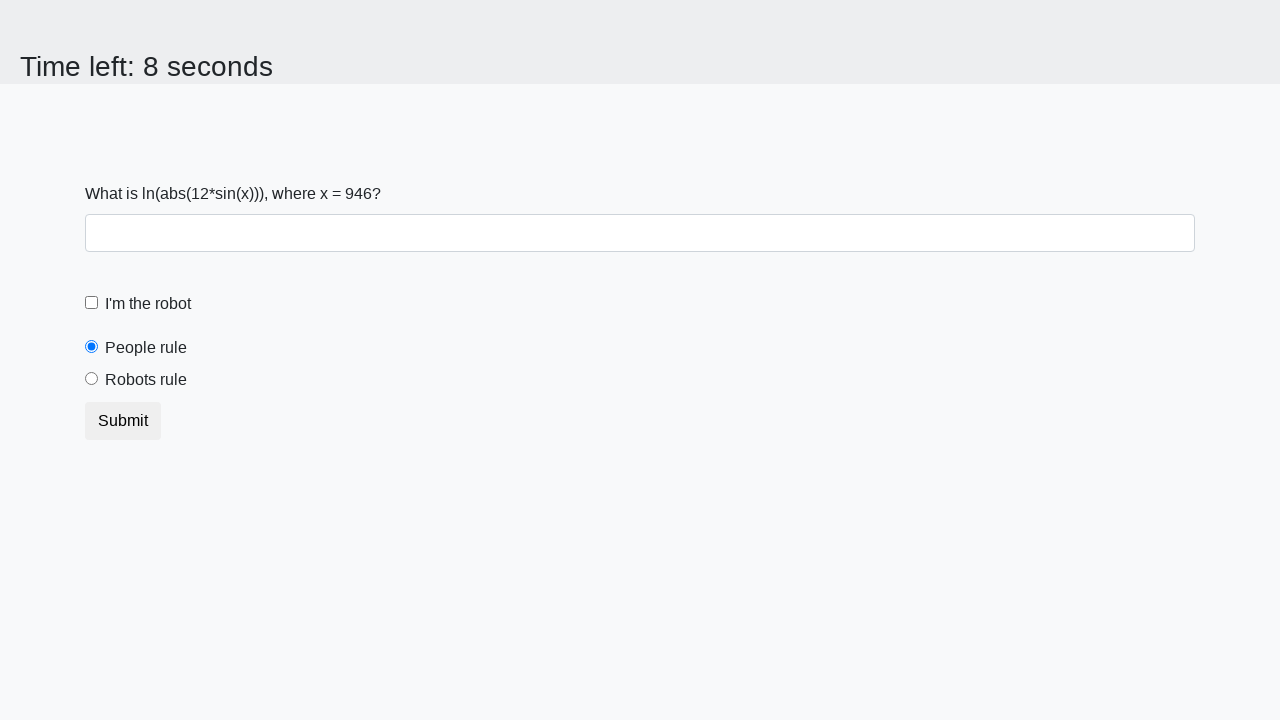

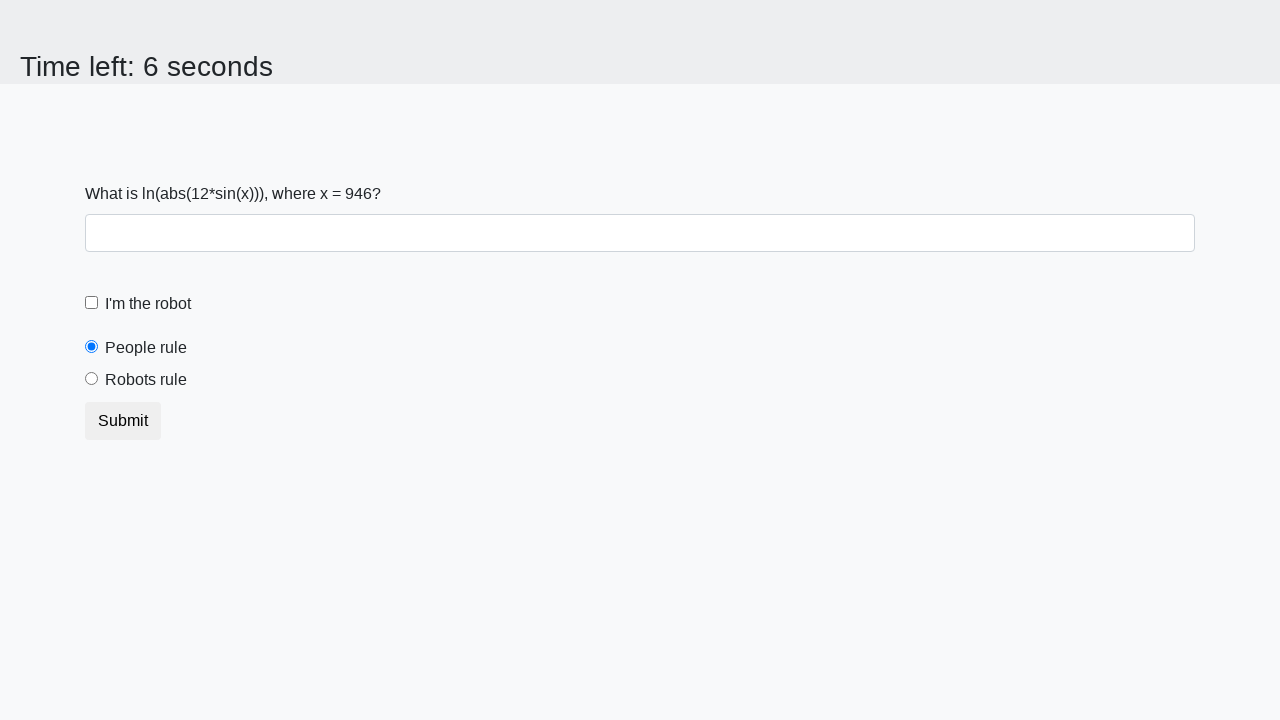